Tests a registration form by filling in required input fields in the first block, submitting the form, and verifying the success message is displayed.

Starting URL: http://suninjuly.github.io/registration2.html

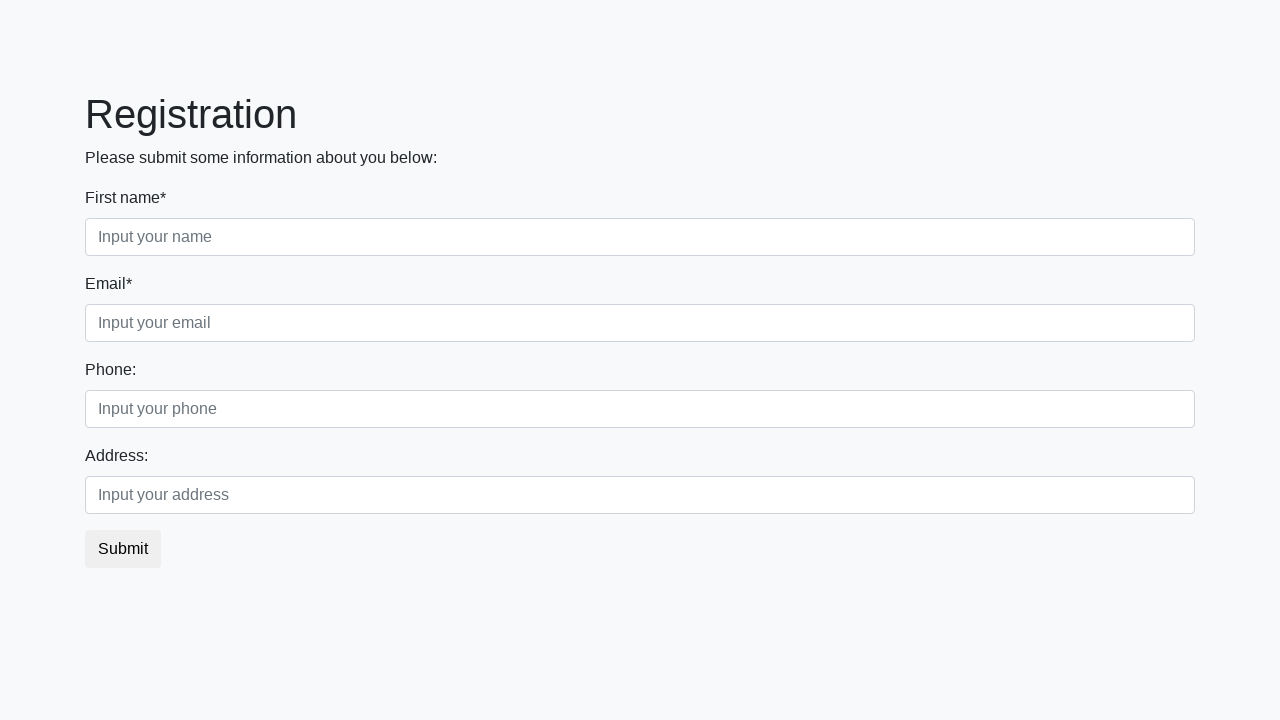

Located the first block containing form fields
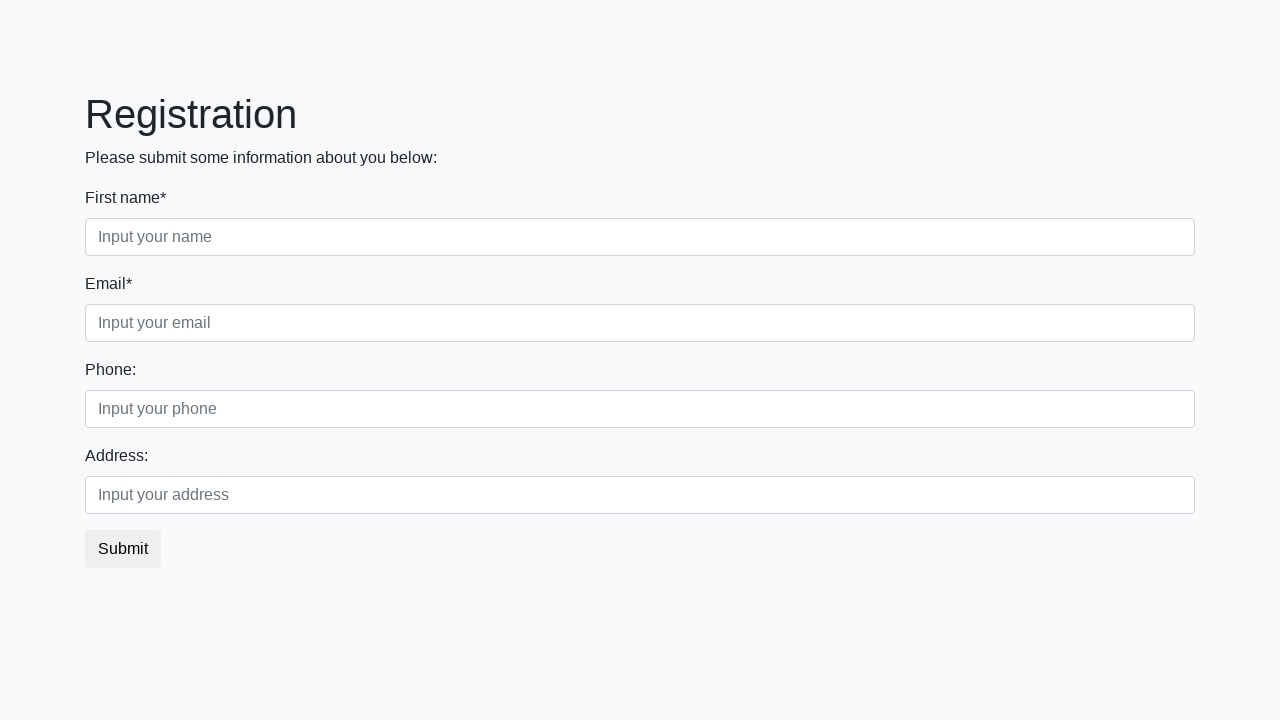

Located all input fields in the first block
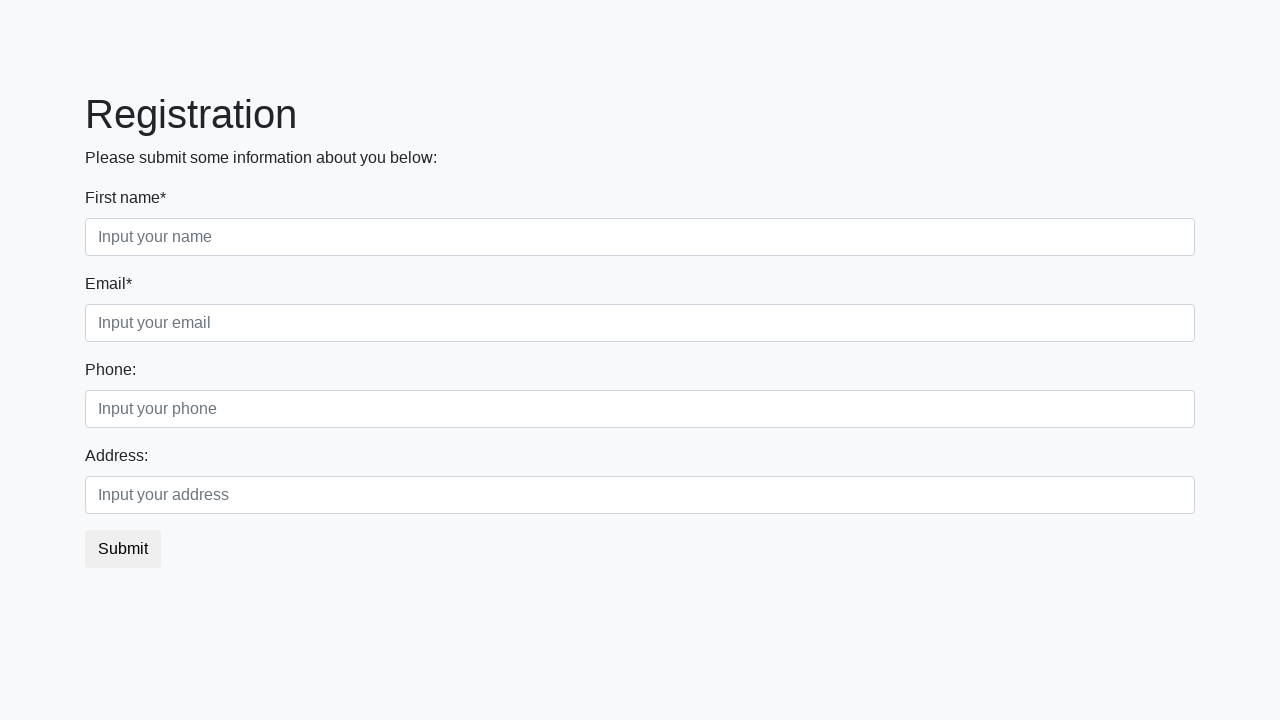

Found 2 input fields to fill
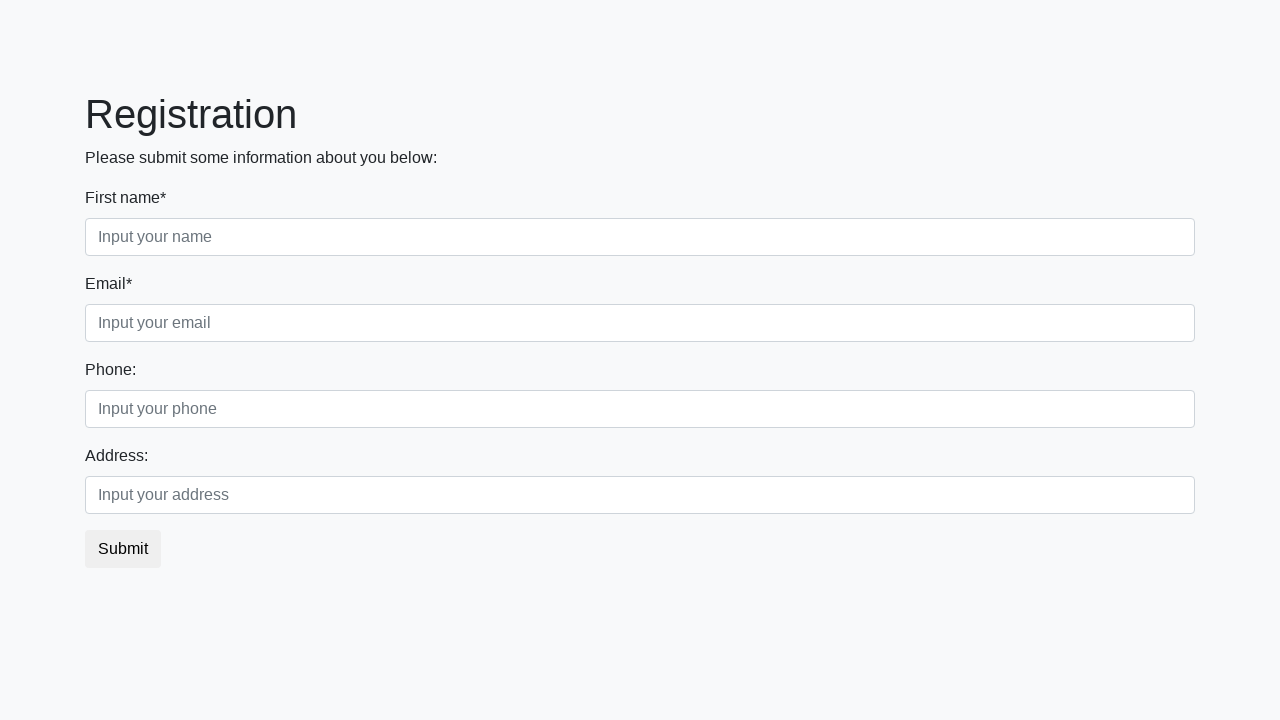

Filled input field 1 with 'TestValue1' on .first_block >> input >> nth=0
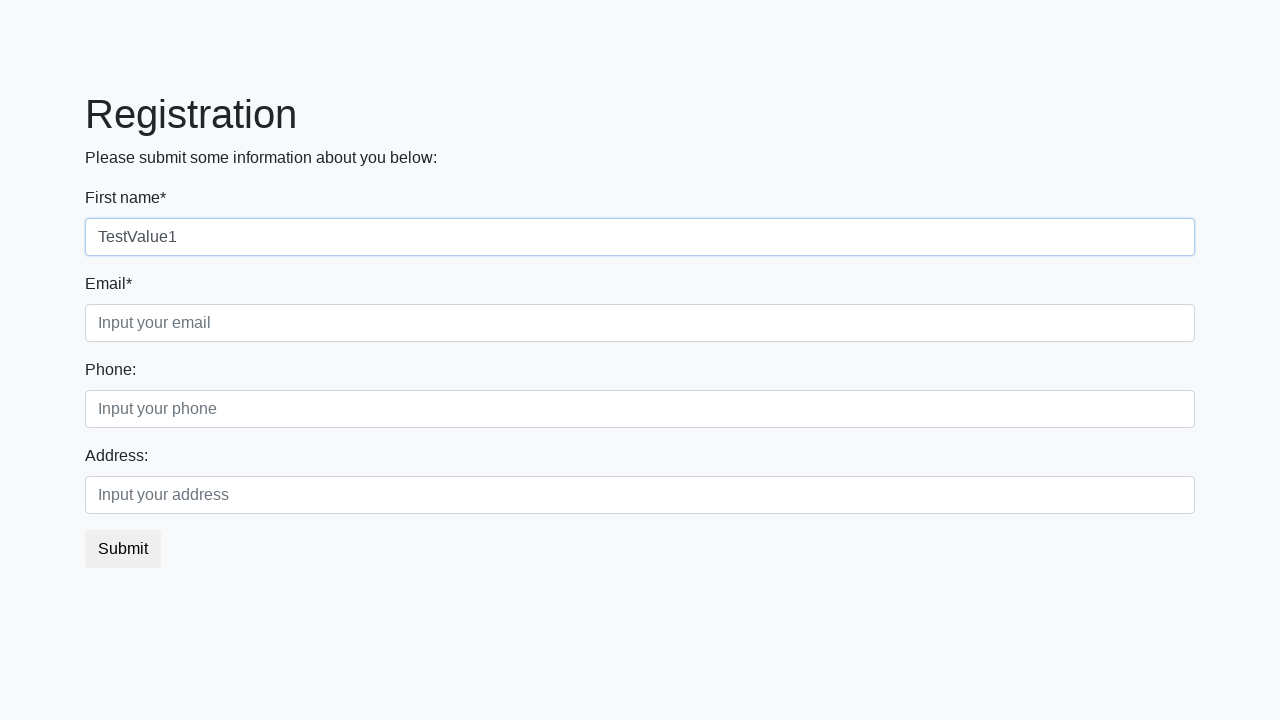

Filled input field 2 with 'TestValue2' on .first_block >> input >> nth=1
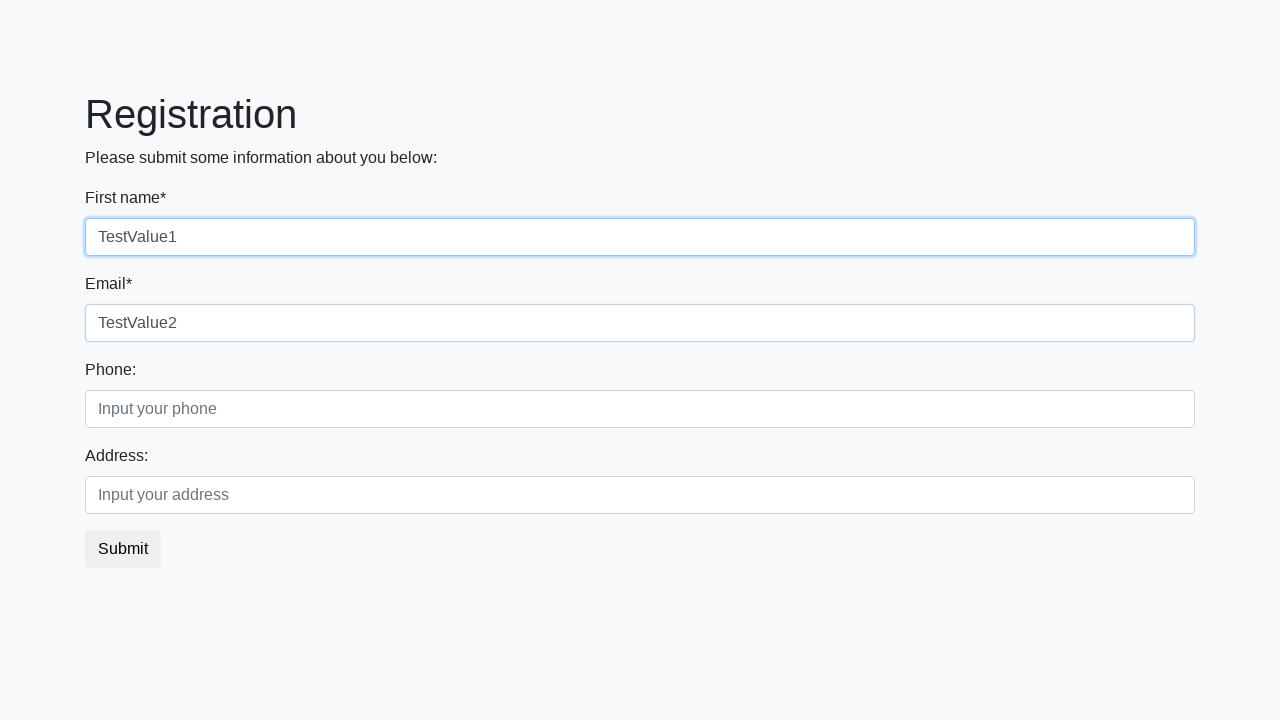

Clicked the submit button to submit the form at (123, 549) on button[type='submit']
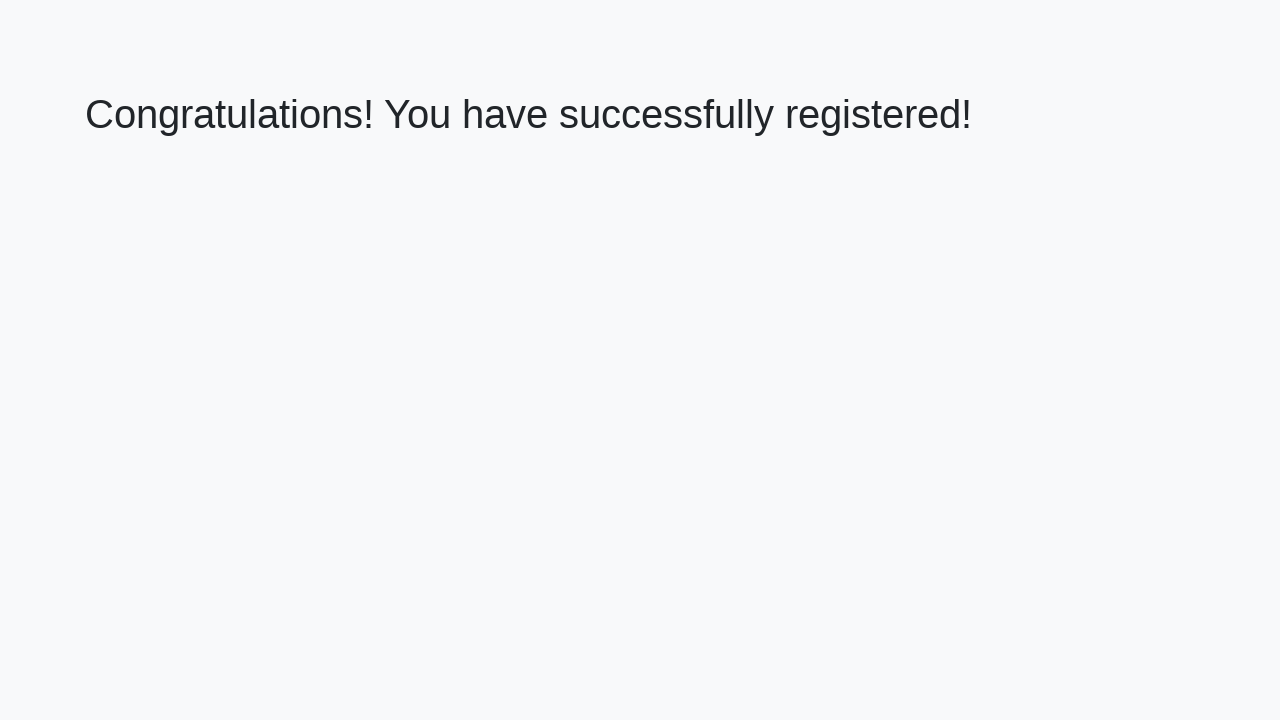

Success message heading appeared after form submission
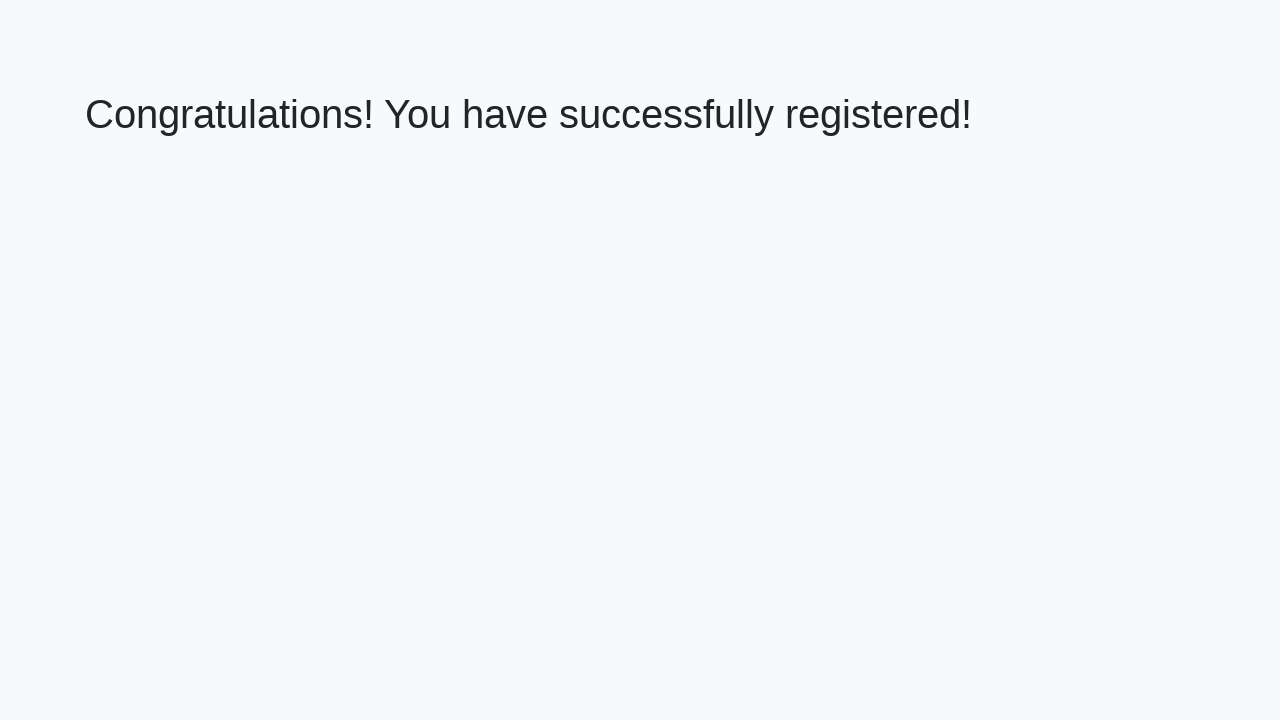

Retrieved success message text: 'Congratulations! You have successfully registered!'
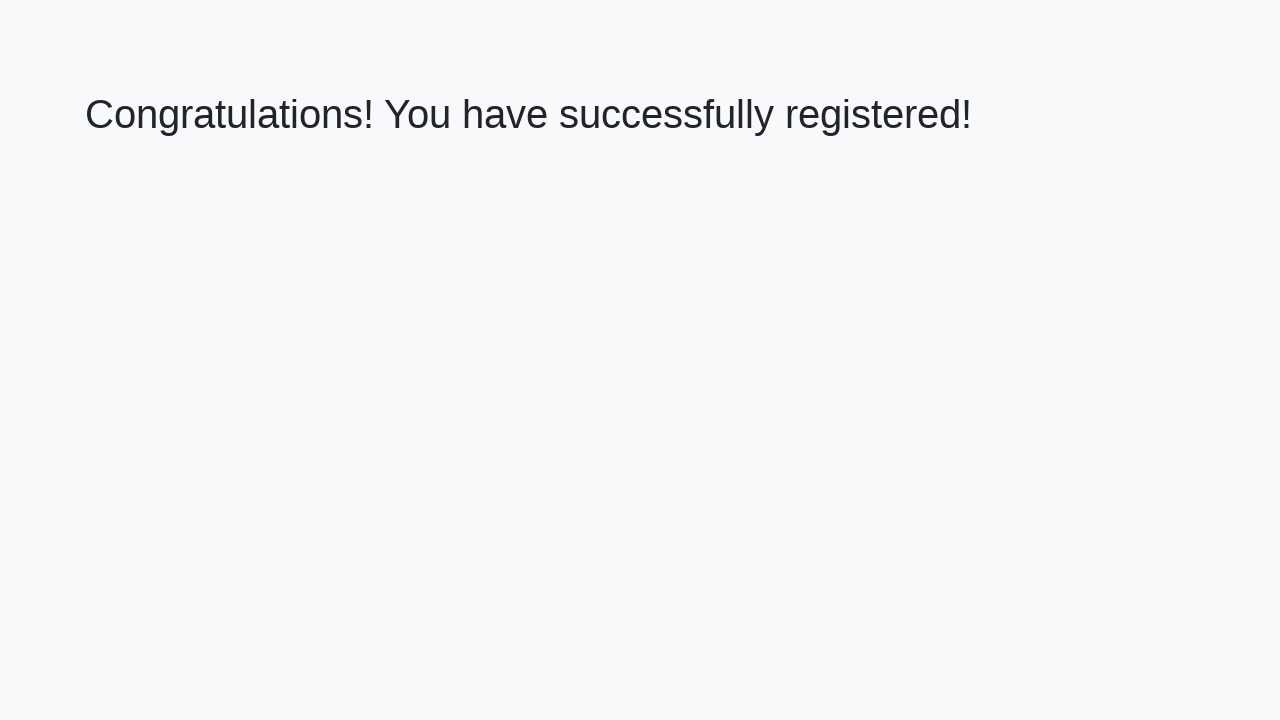

Verified success message displays correct registration confirmation text
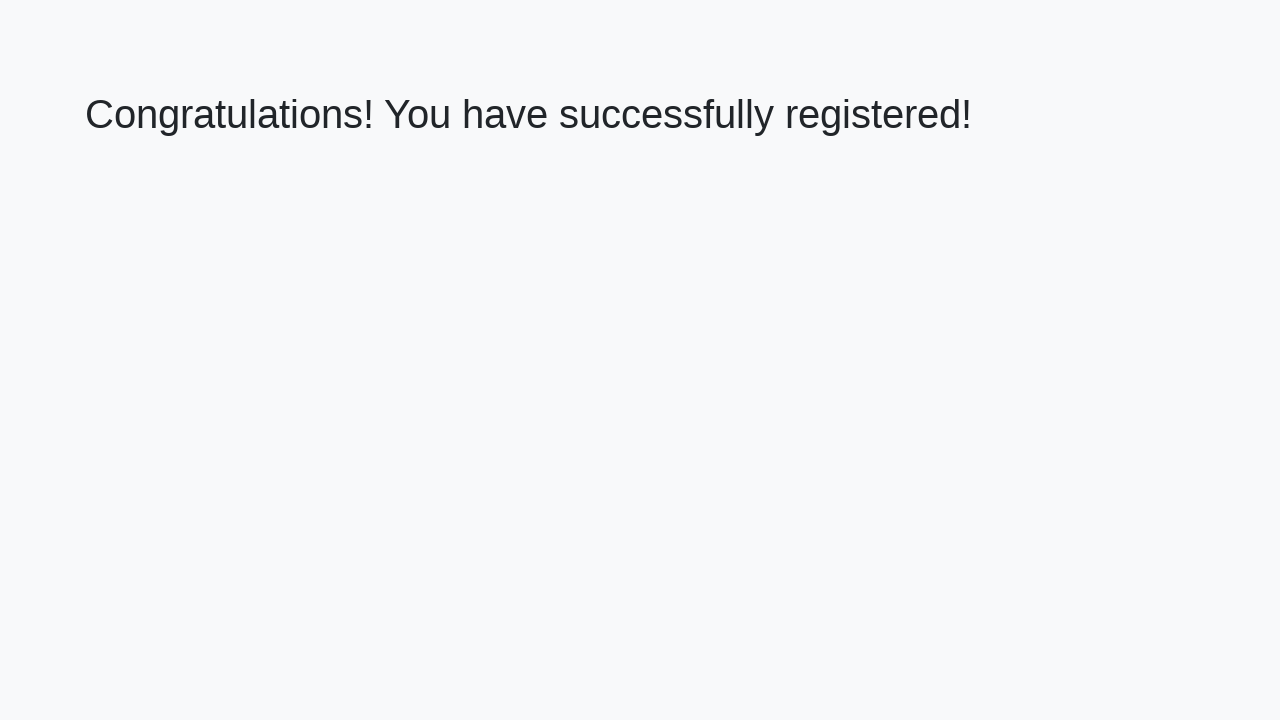

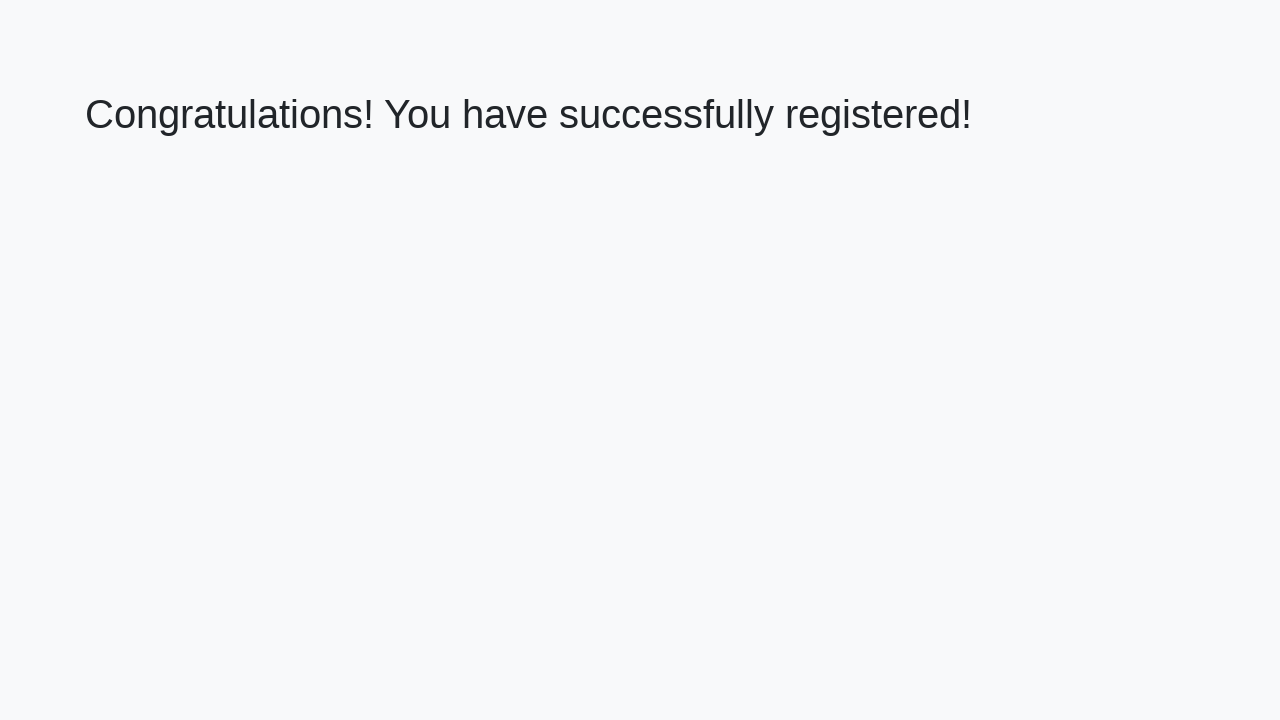